Navigates to the Time and Date world clock page and verifies it loads successfully

Starting URL: https://www.timeanddate.com/worldclock

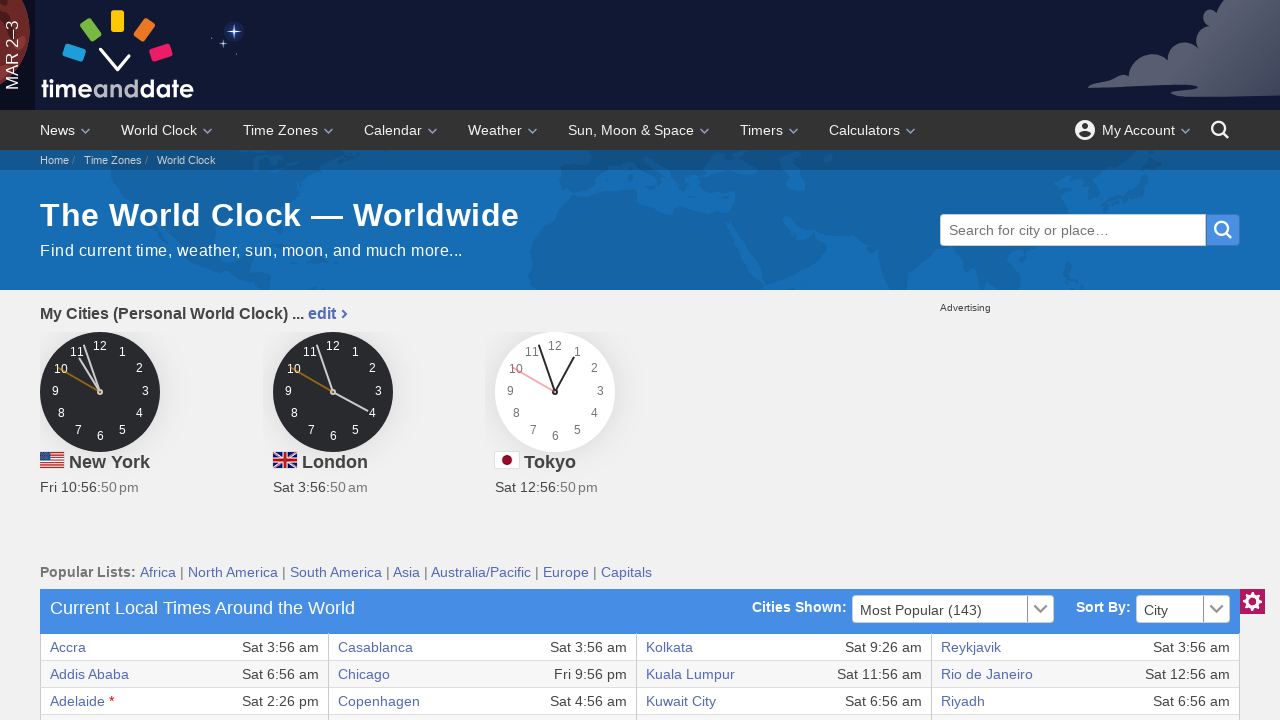

World clock table loaded on timeanddate.com/worldclock page
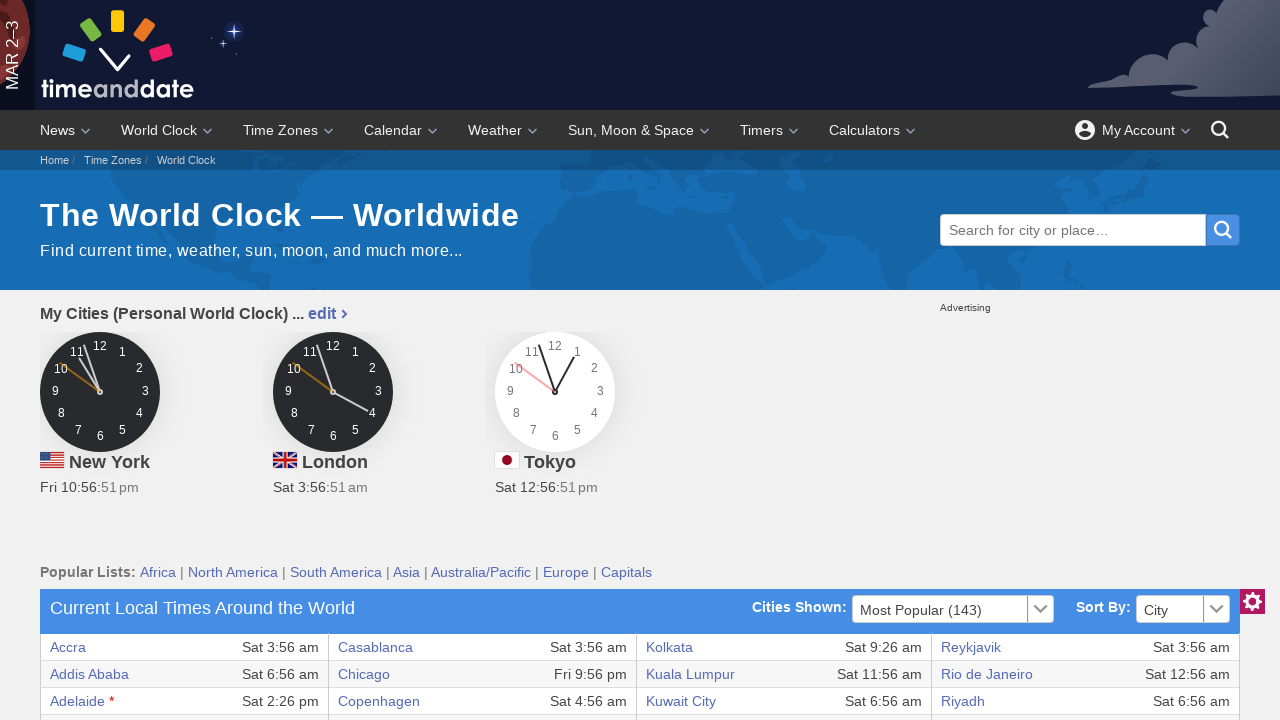

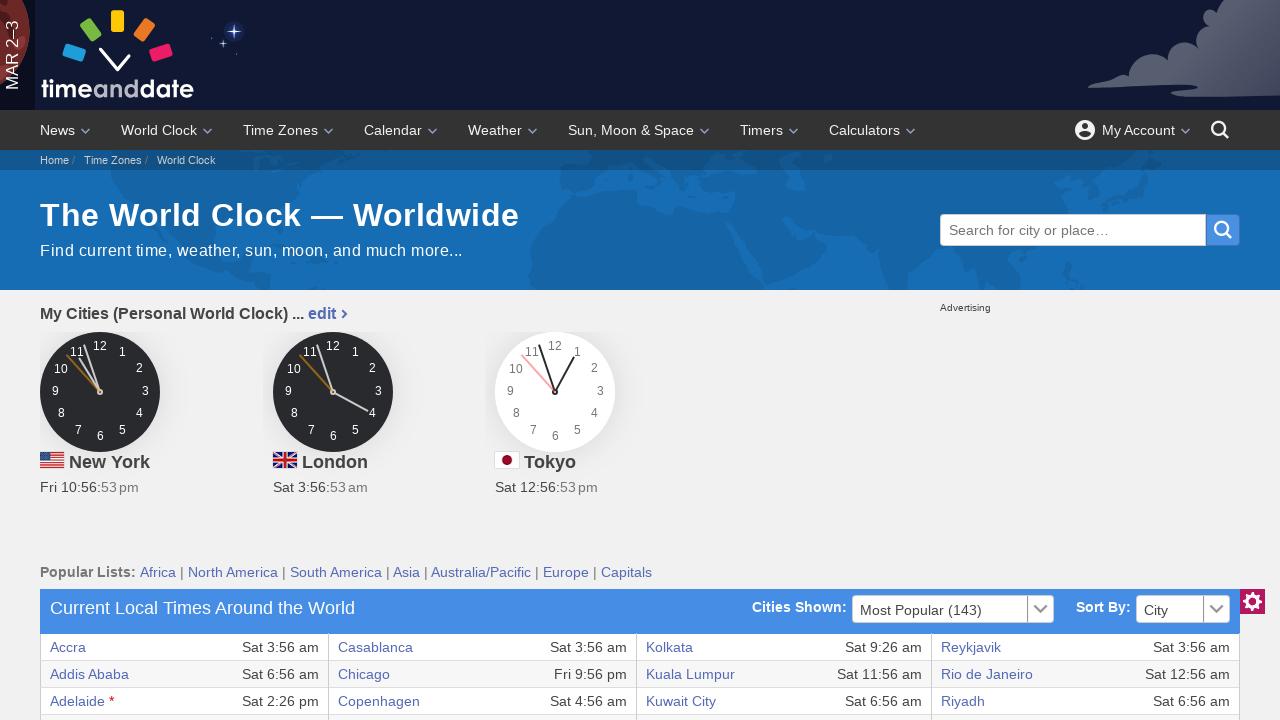